Tests clicking a blue button with specific CSS class attributes on the UI Testing Playground site, which is designed to test dynamic class attribute handling.

Starting URL: http://uitestingplayground.com/classattr

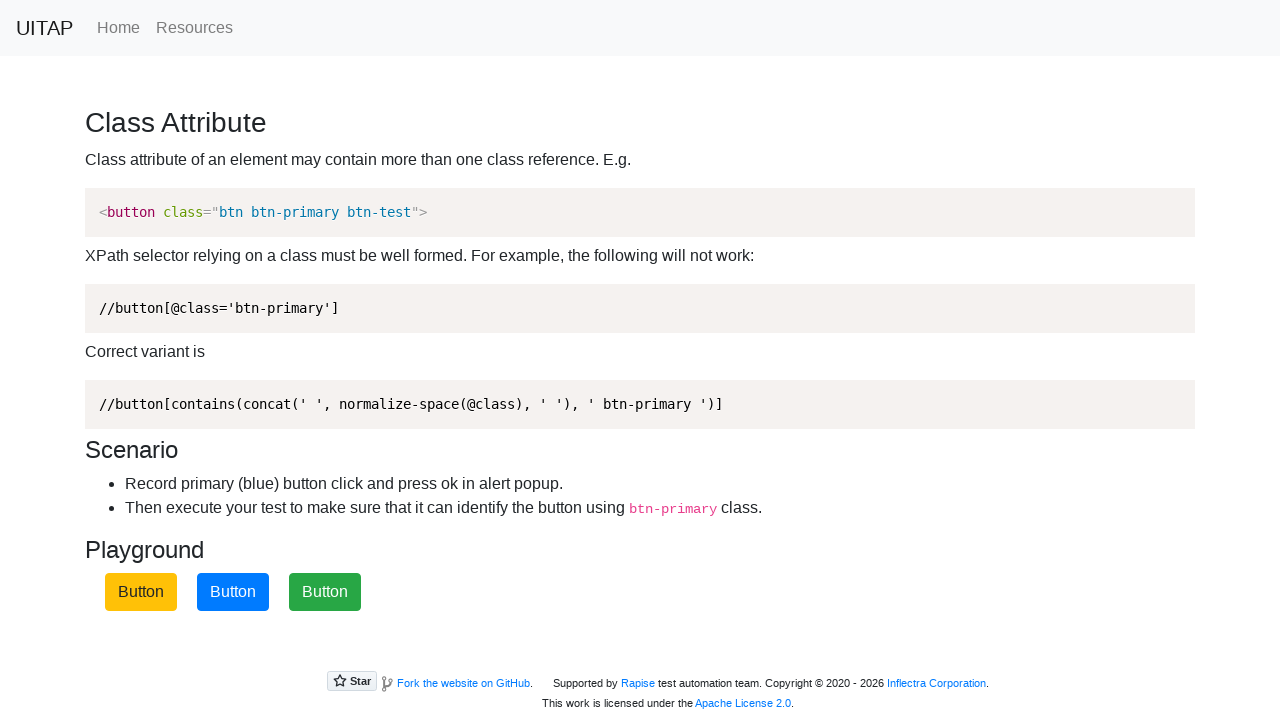

Waited for blue button with btn-primary and btn-test classes to be visible
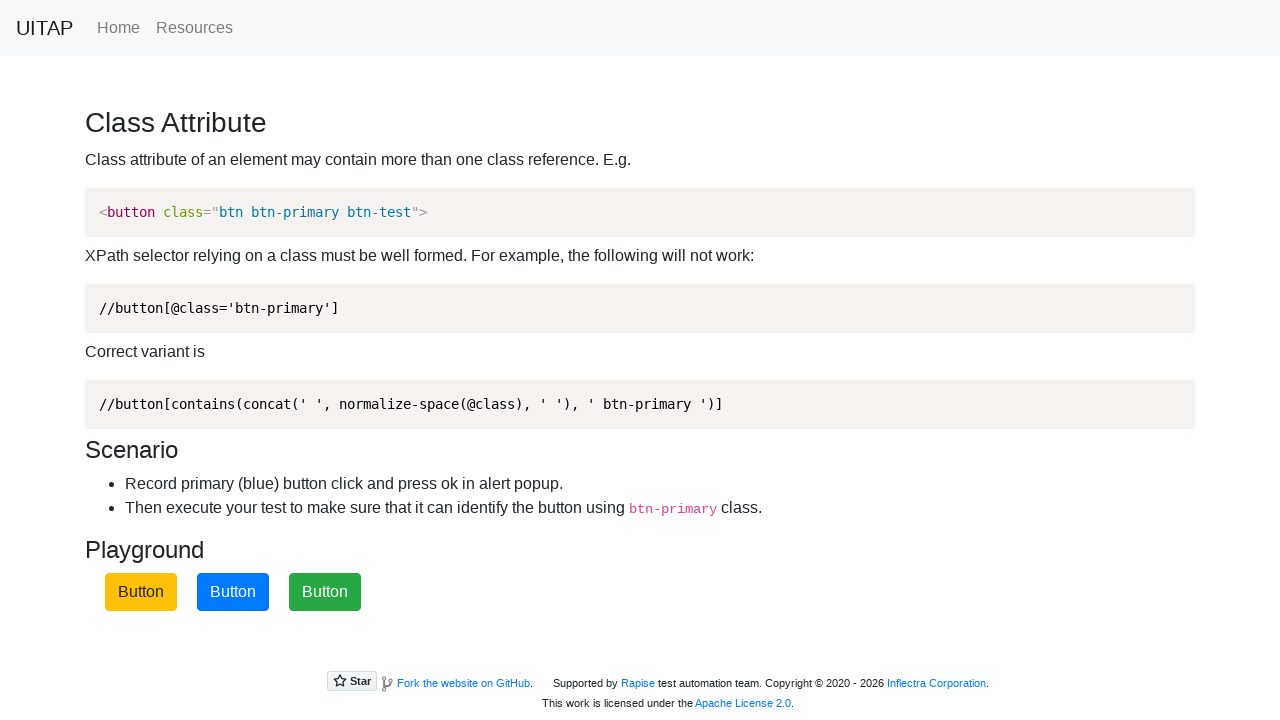

Clicked the blue button with primary styling and btn-test class at (233, 592) on button.btn-primary.btn-test
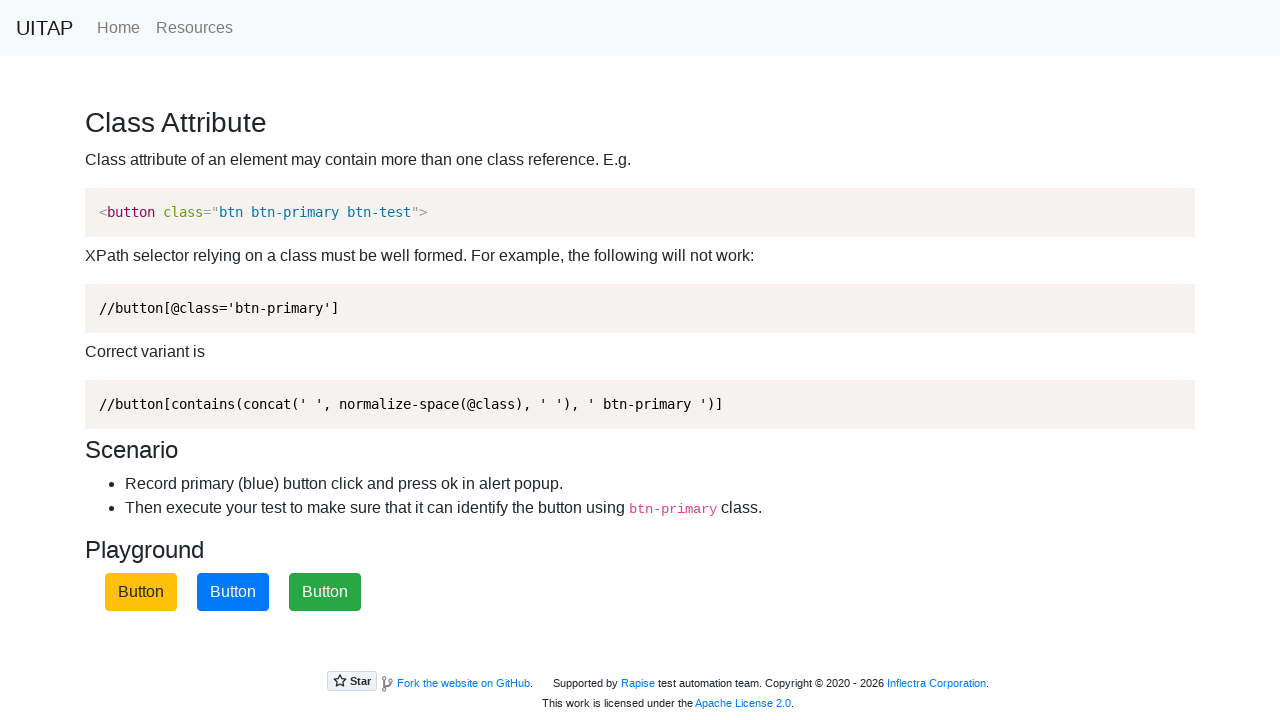

Set up dialog handler to accept alerts
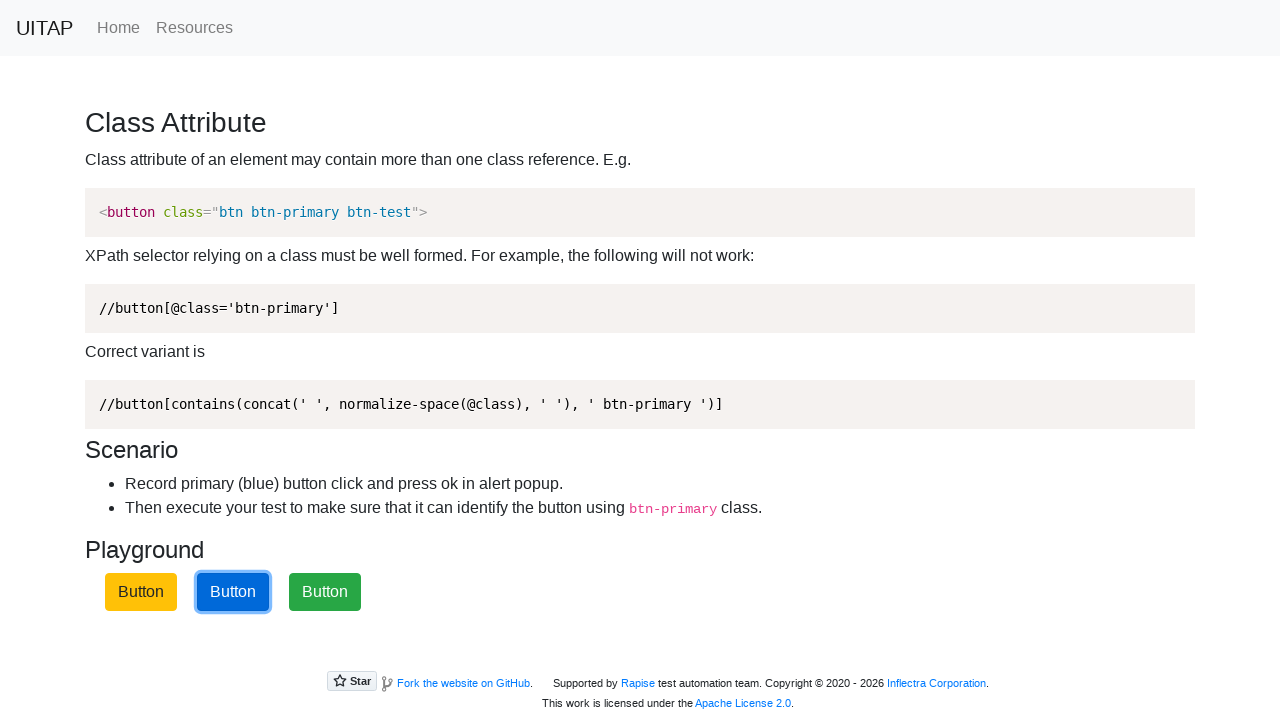

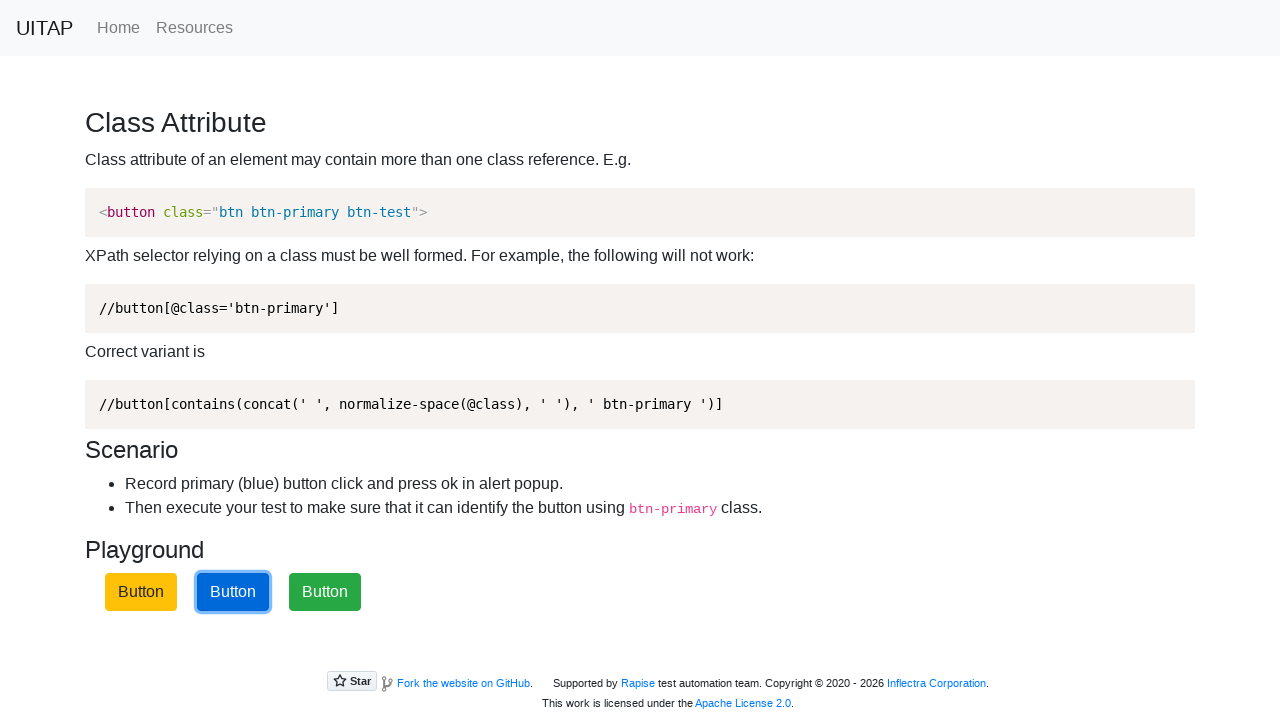